Tests train search functionality on erail.in by entering source station (Chennai/MAS) and destination station (Bangalore/SBC), then triggering the search to display available trains.

Starting URL: https://erail.in/

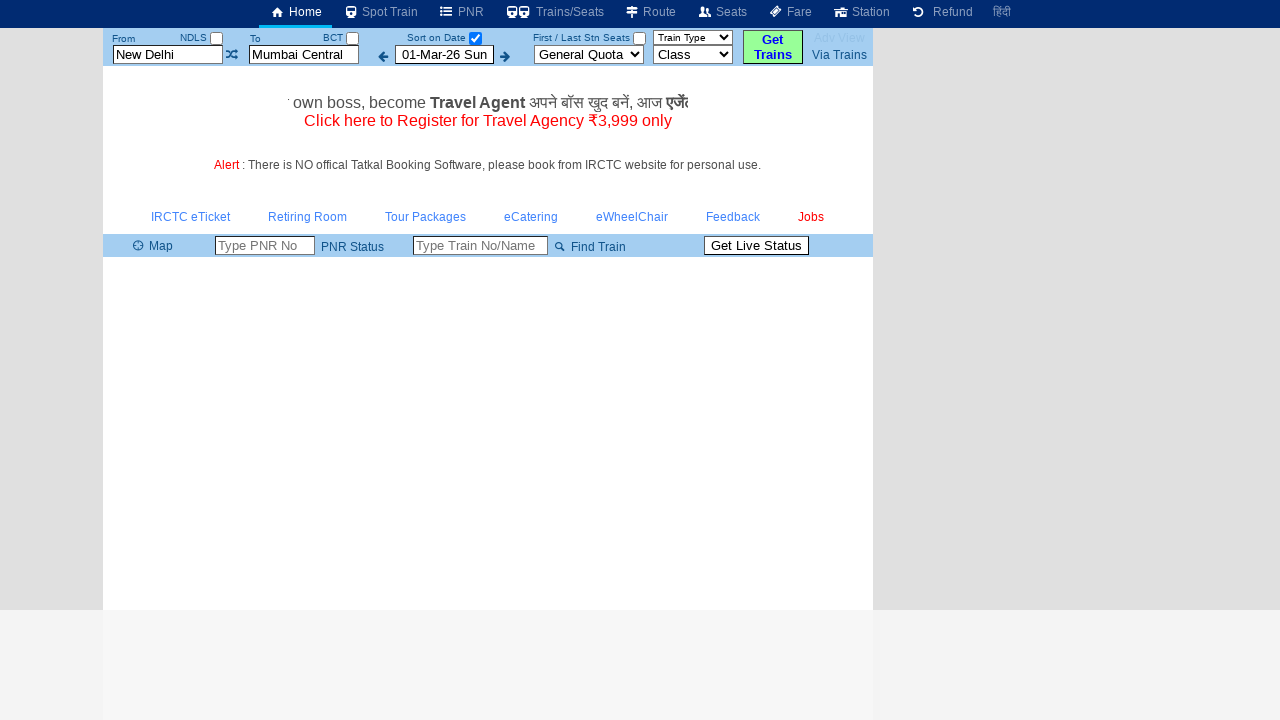

Cleared source station field on #txtStationFrom
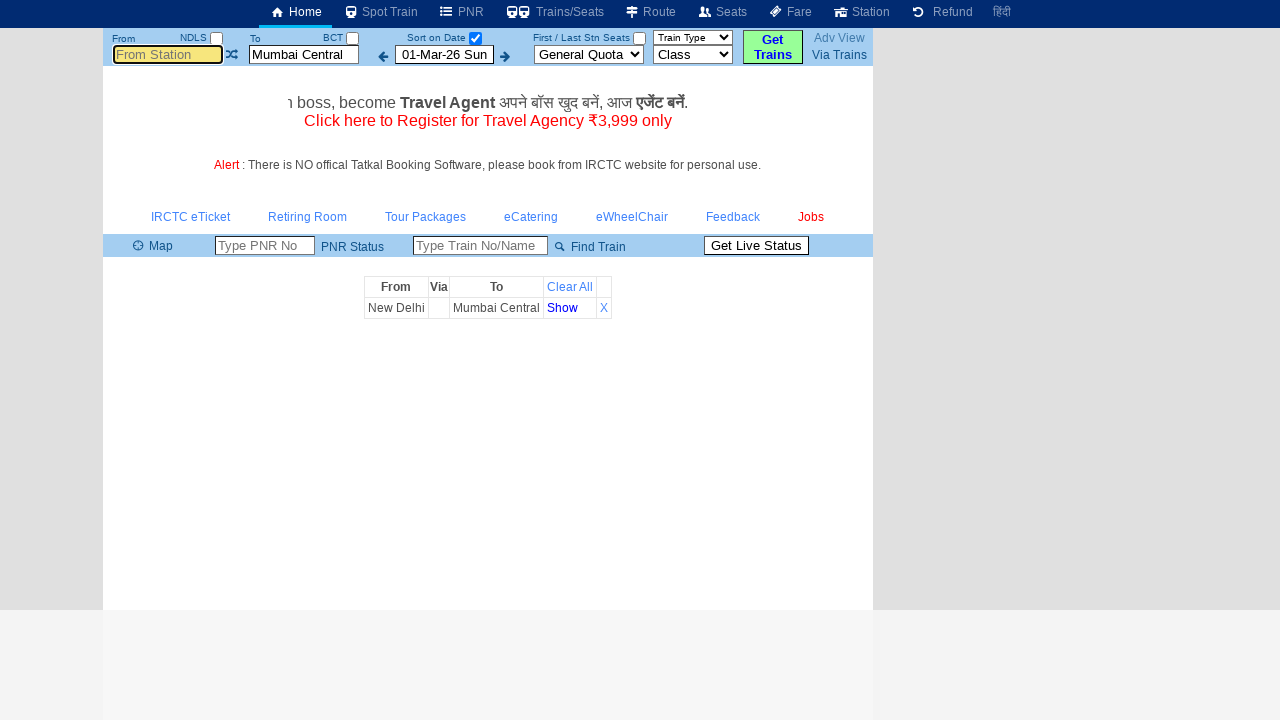

Entered source station (Chennai/MAS) on #txtStationFrom
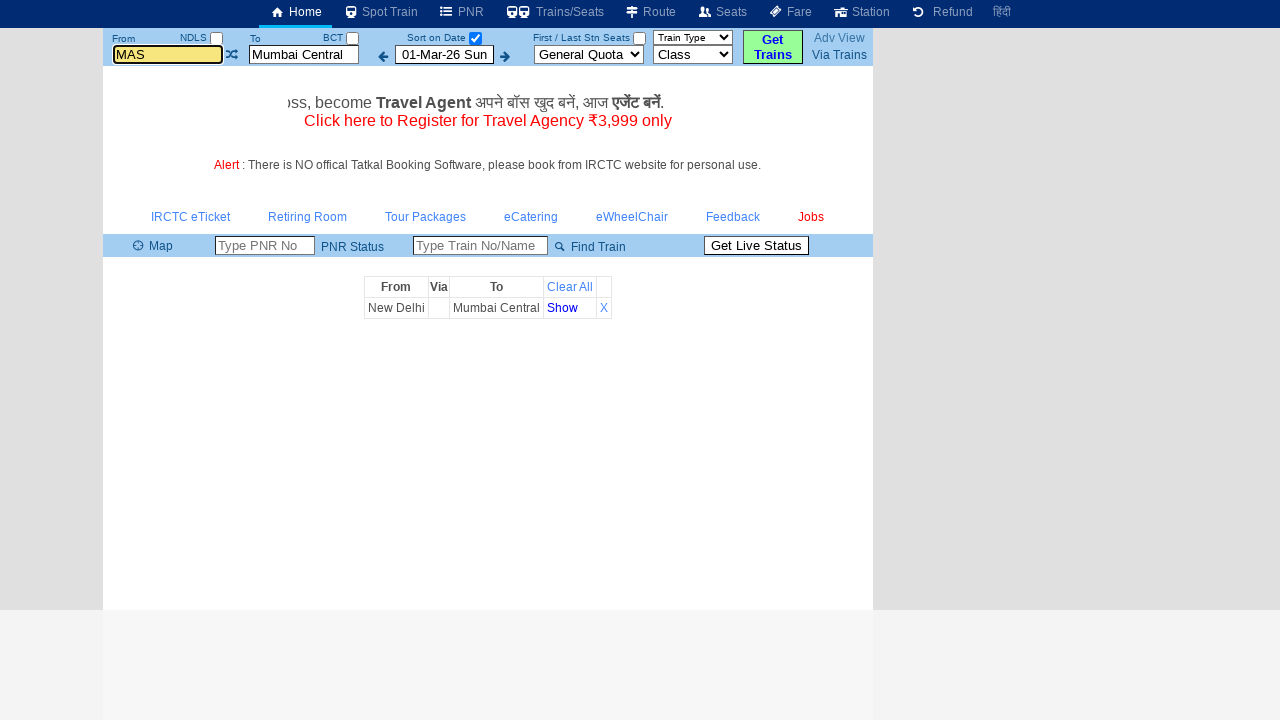

Pressed Tab to move to next field
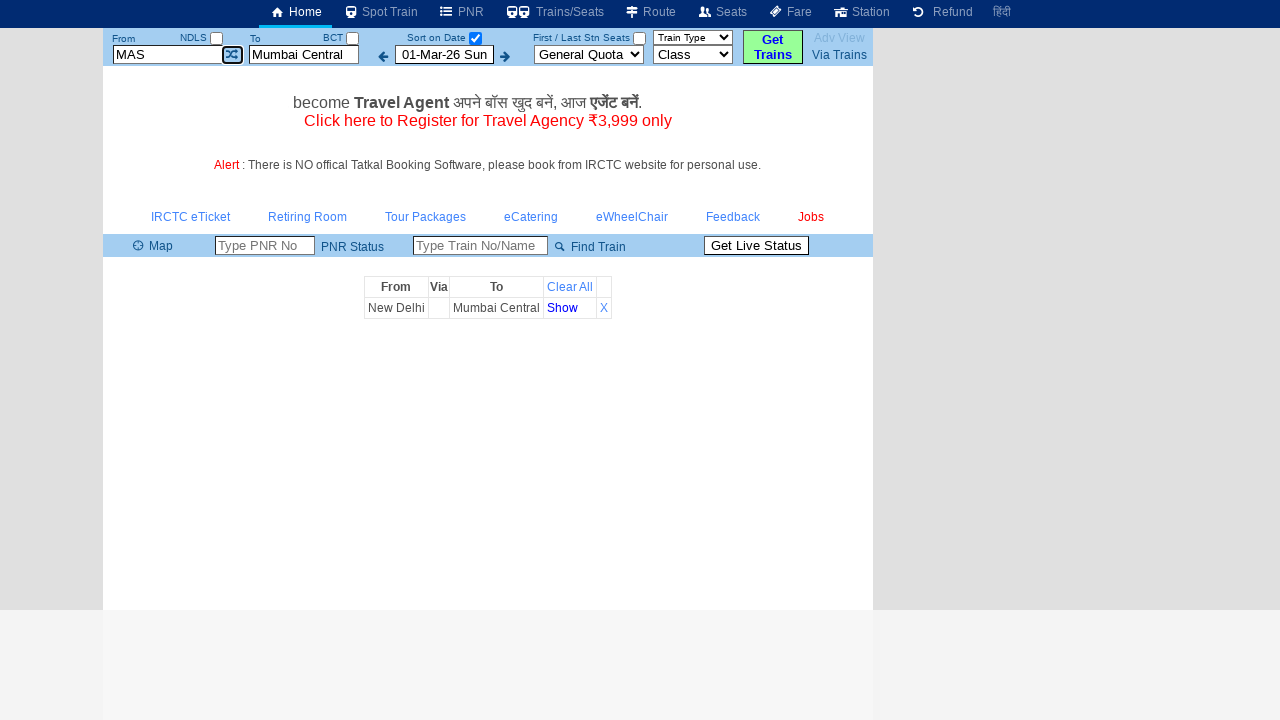

Cleared destination station field on #txtStationTo
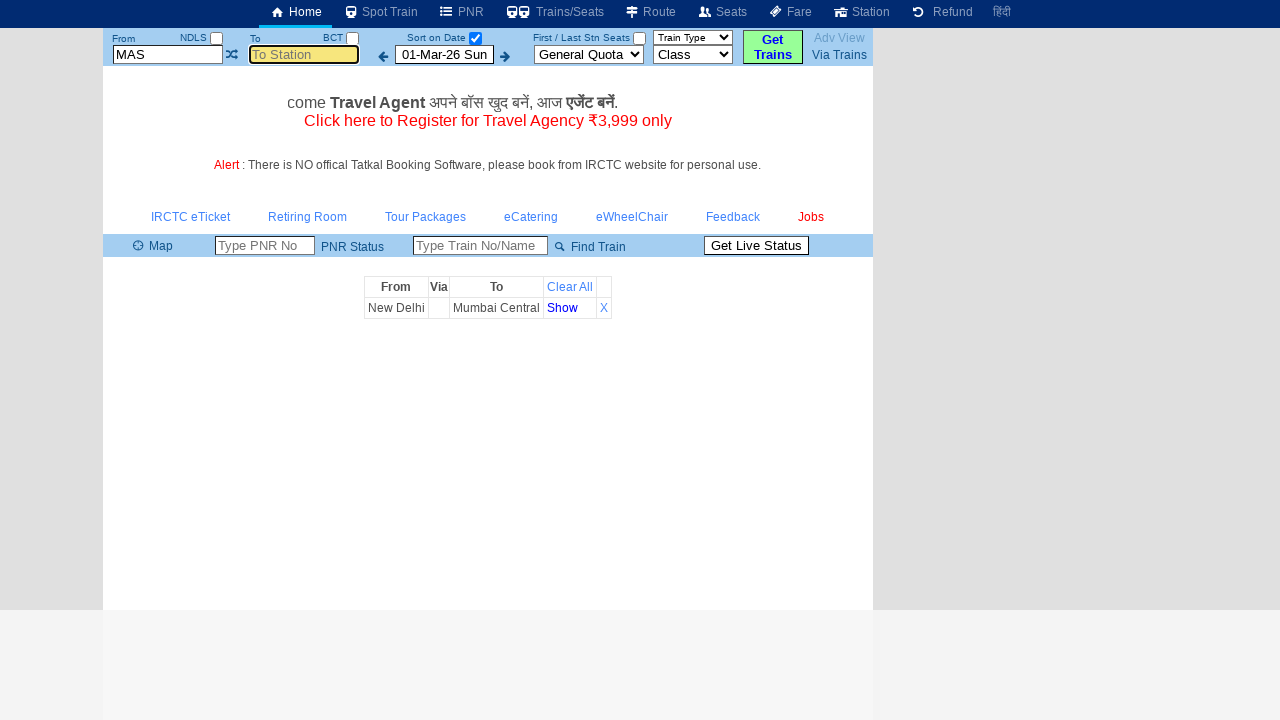

Entered destination station (Bangalore/SBC) on #txtStationTo
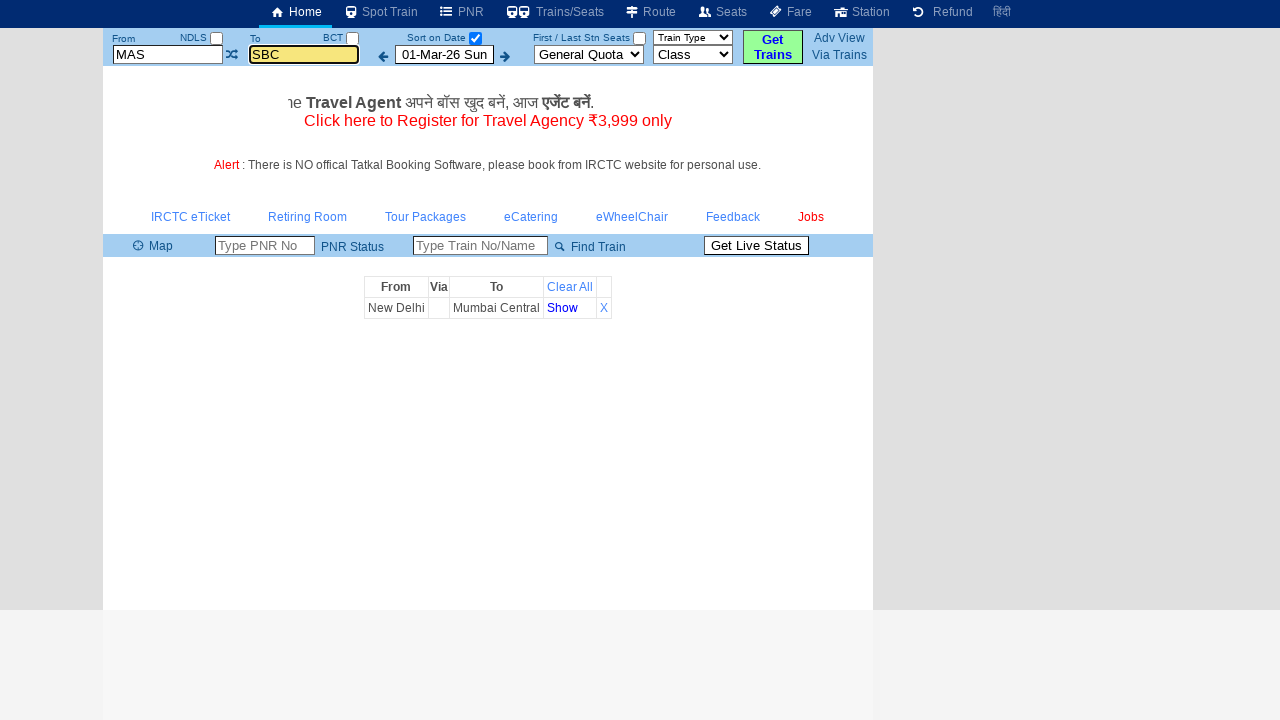

Pressed Tab to move to next field
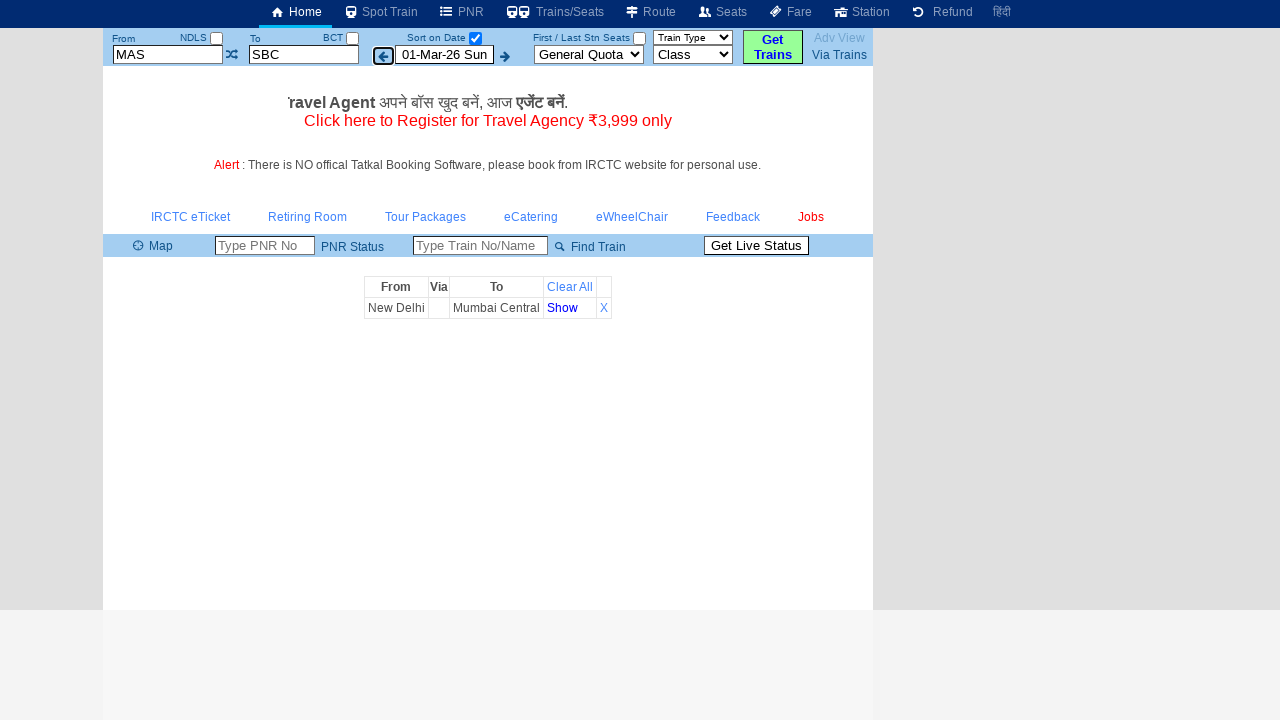

Clicked date-only checkbox to trigger train search at (475, 38) on #chkSelectDateOnly
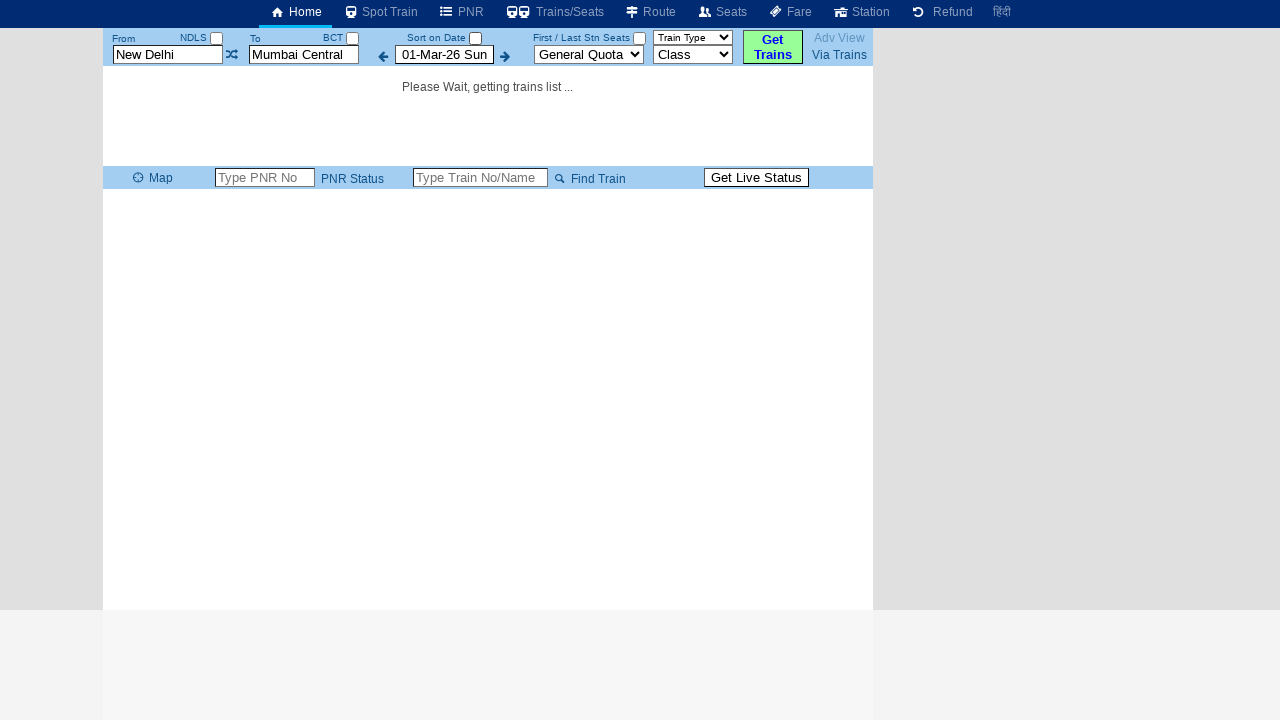

Train list results loaded successfully
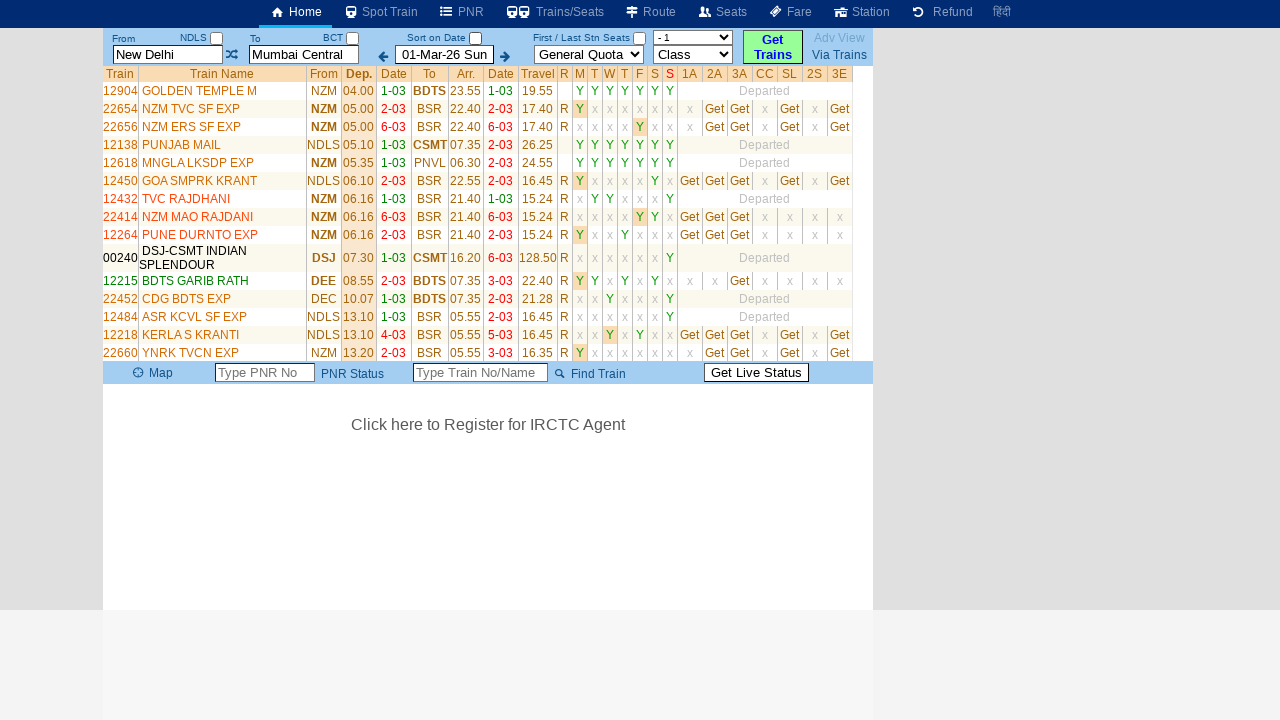

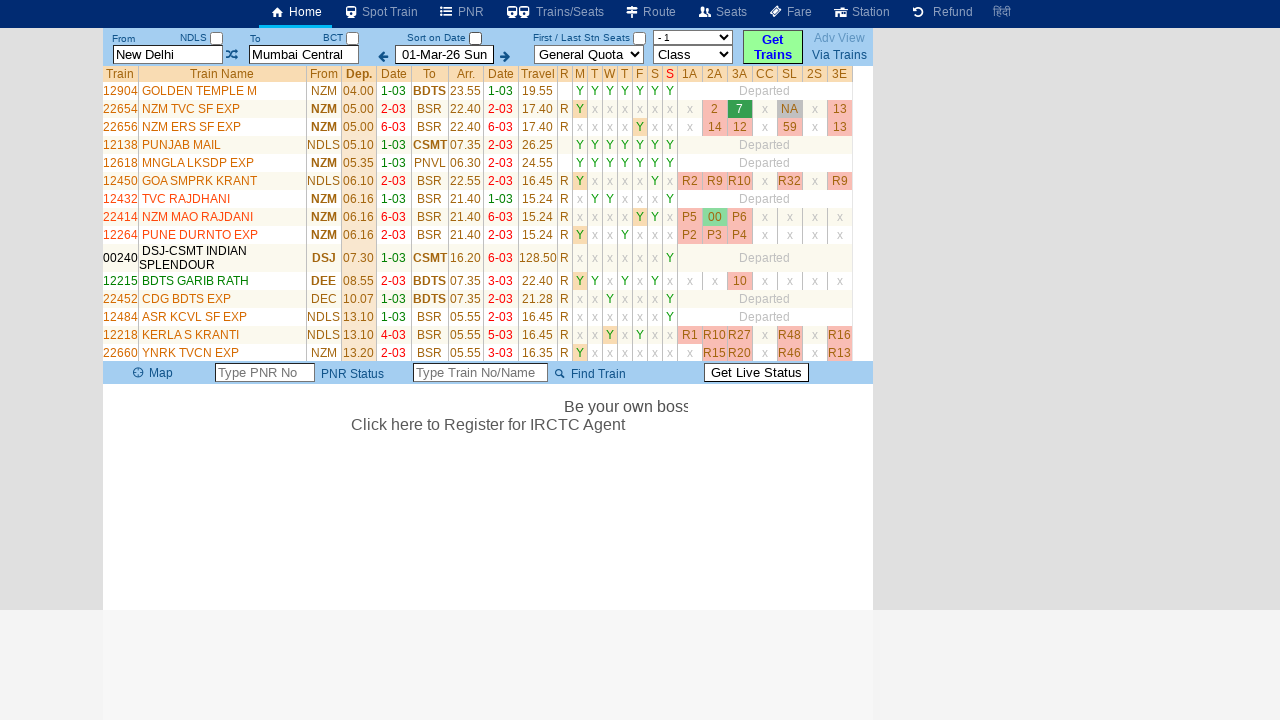